Demonstrates JavaScript execution for scrolling the page and scrolling within a fixed table element

Starting URL: https://rahulshettyacademy.com/AutomationPractice/#

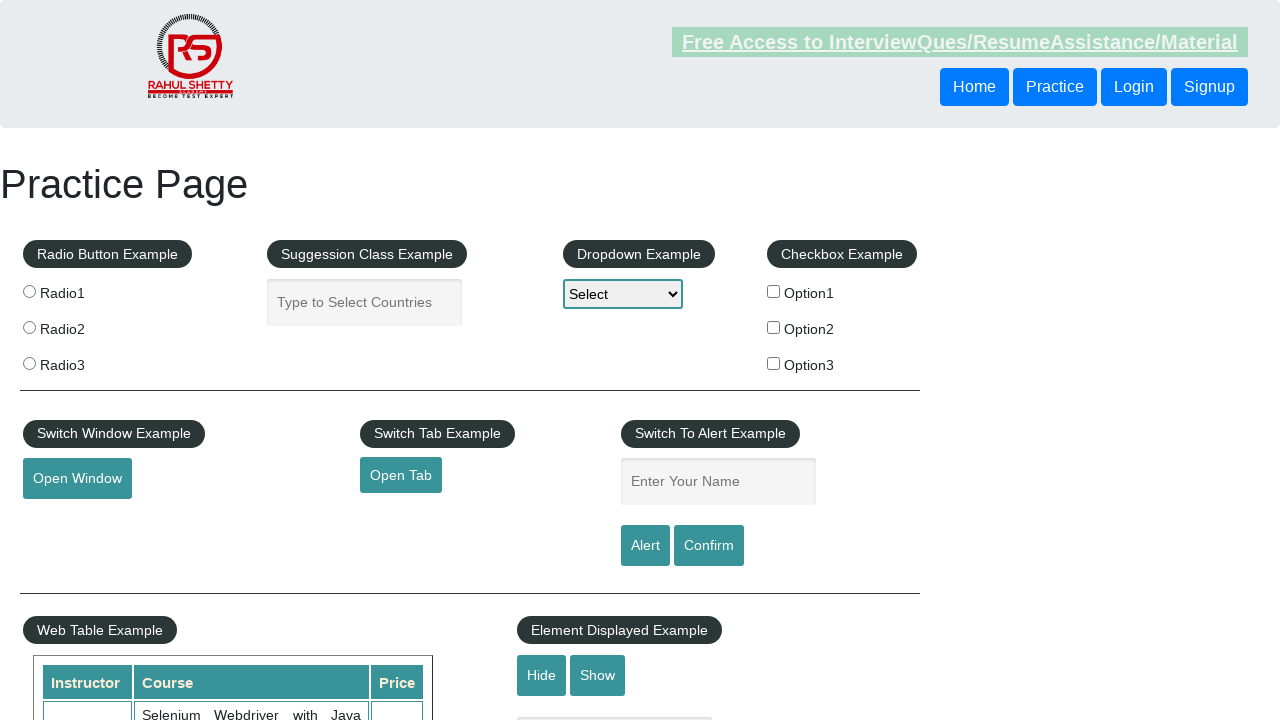

Scrolled main page down by 500 pixels
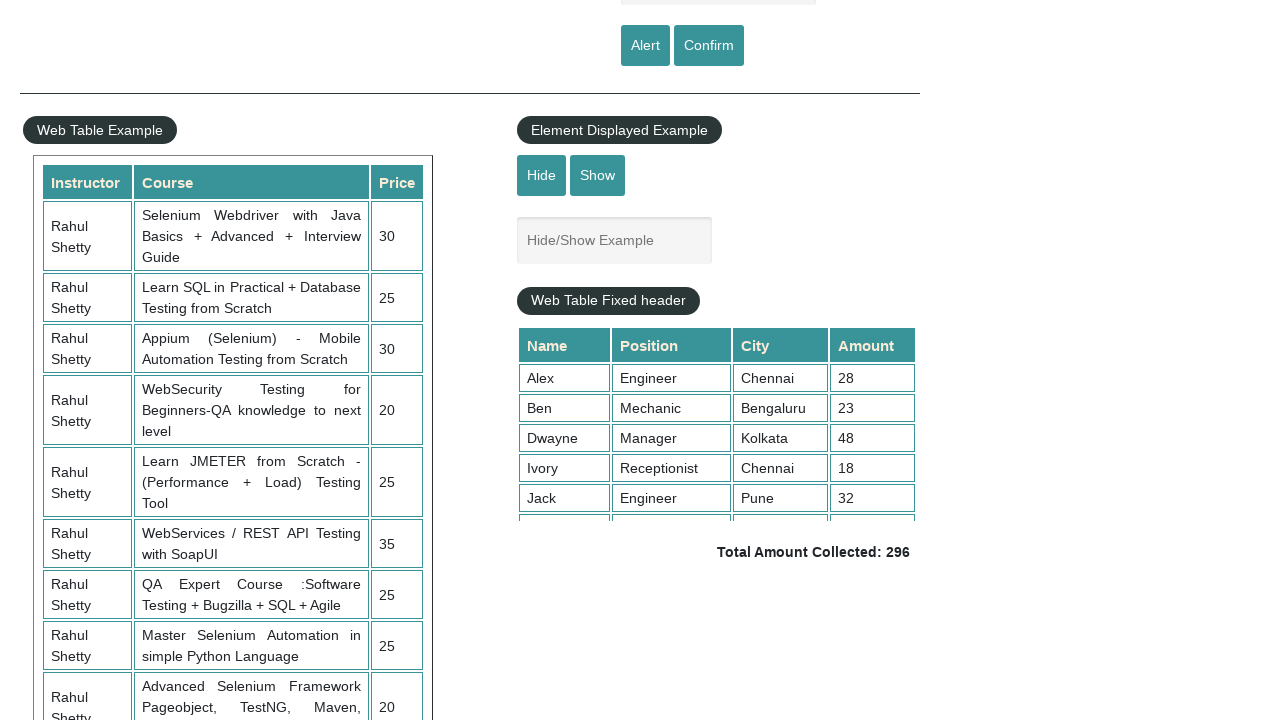

Waited 3 seconds for scroll animation to complete
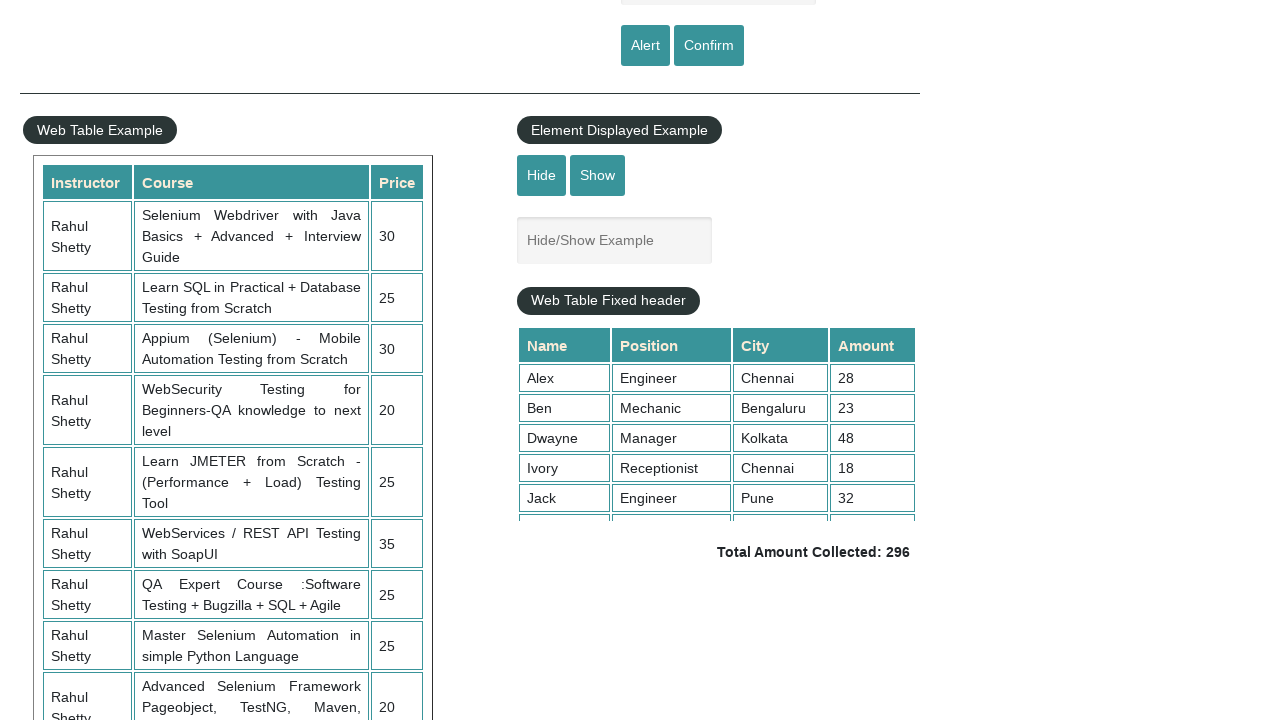

Scrolled fixed table element to position 5000
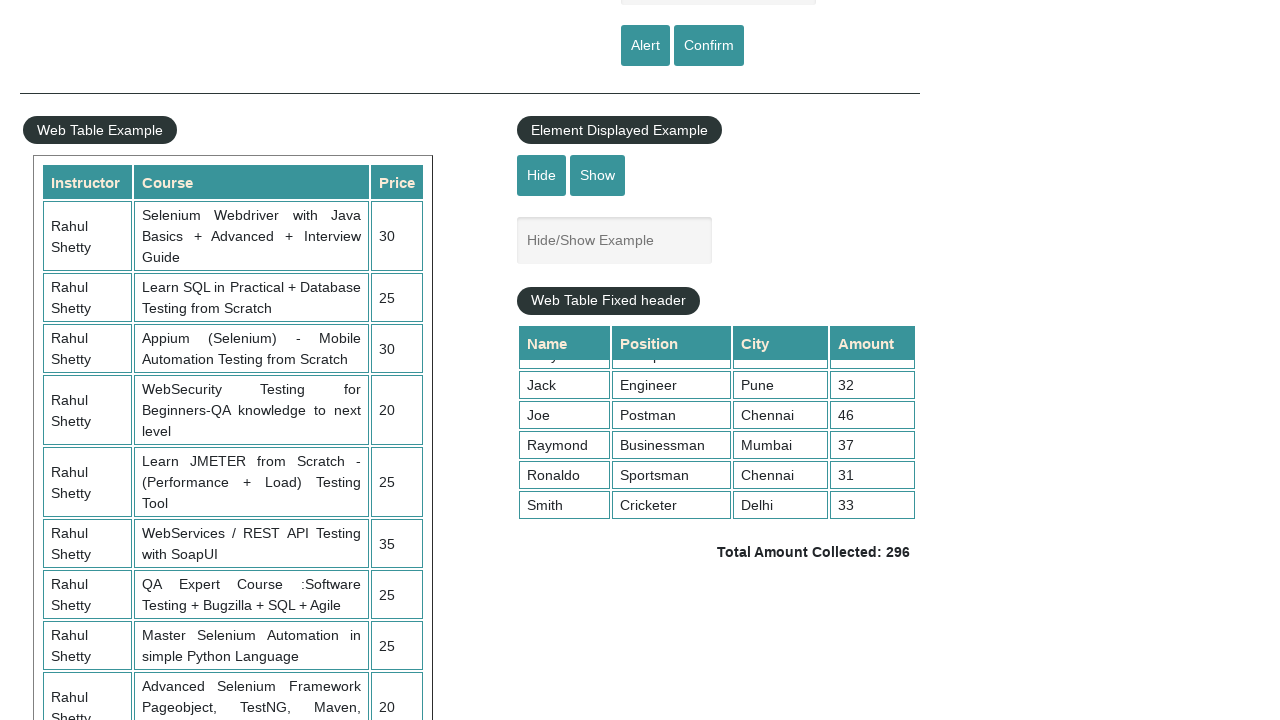

Verified table data is present by waiting for table cell selector
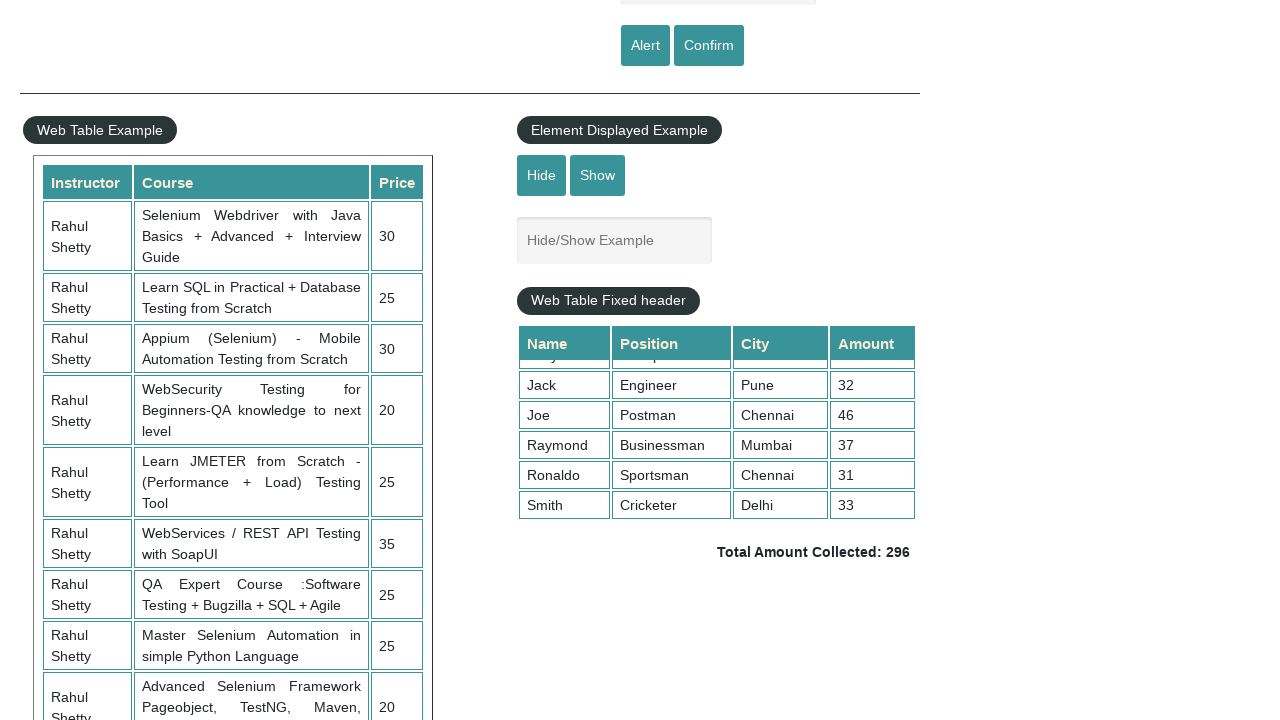

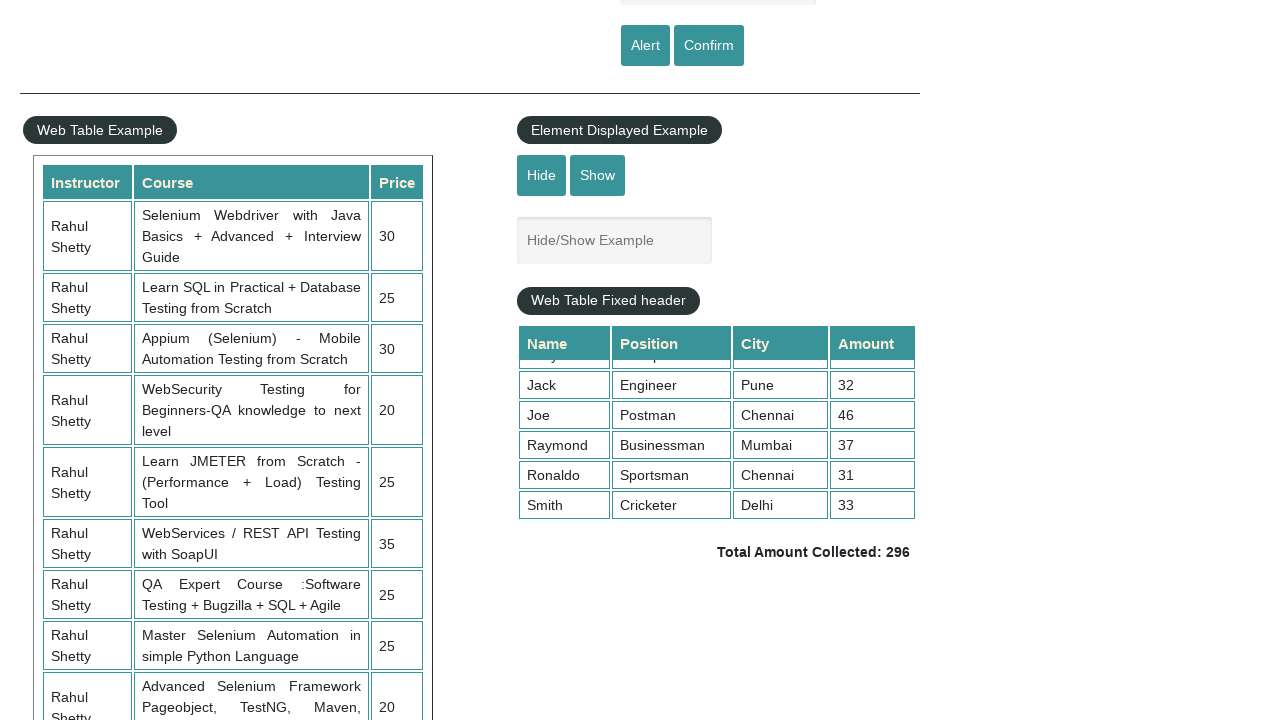